Tests browser alert handling by filling a name field, clicking a confirm button, and dismissing the resulting JavaScript confirm dialog.

Starting URL: https://rahulshettyacademy.com/AutomationPractice/

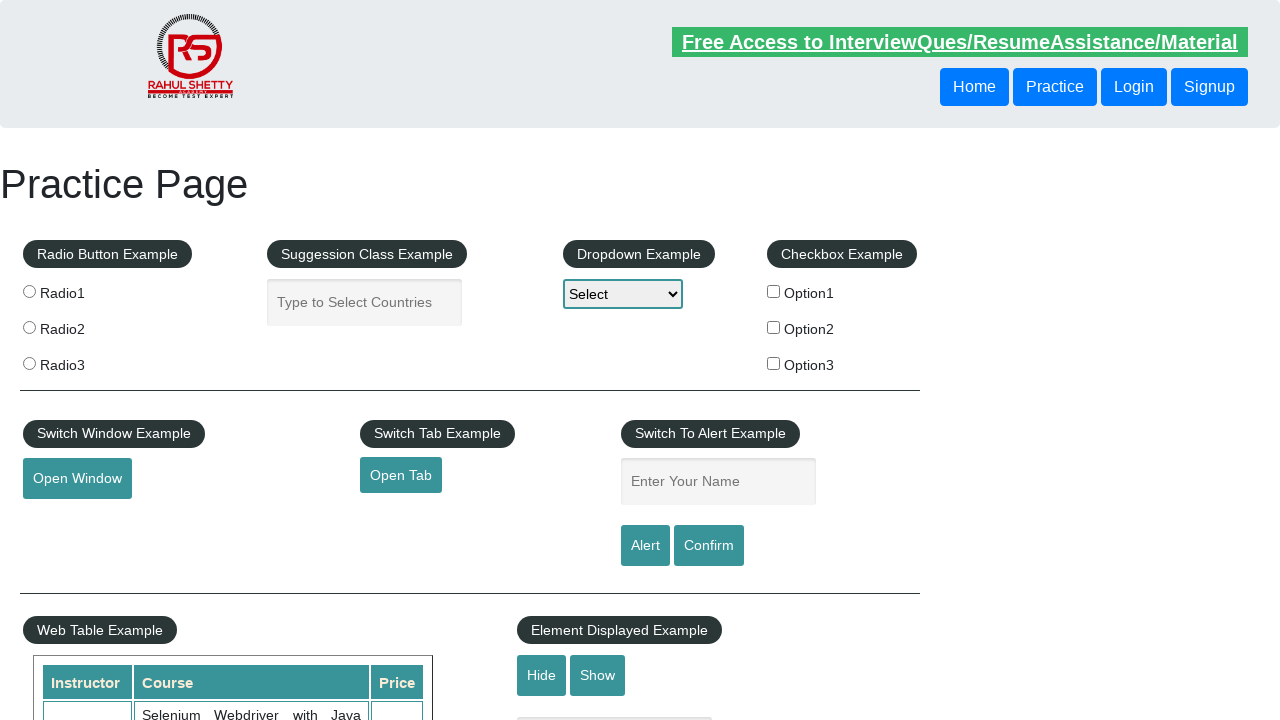

Filled name field with 'Sony' on #name
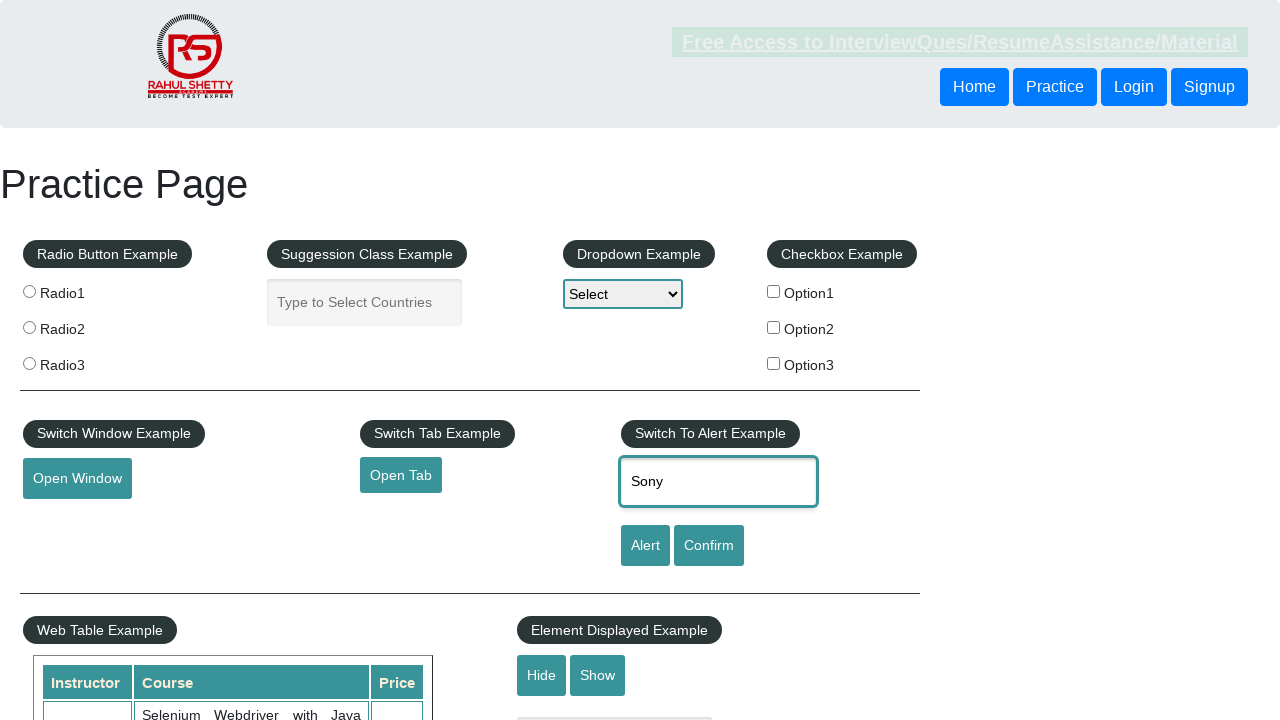

Set up dialog handler to dismiss confirm dialogs
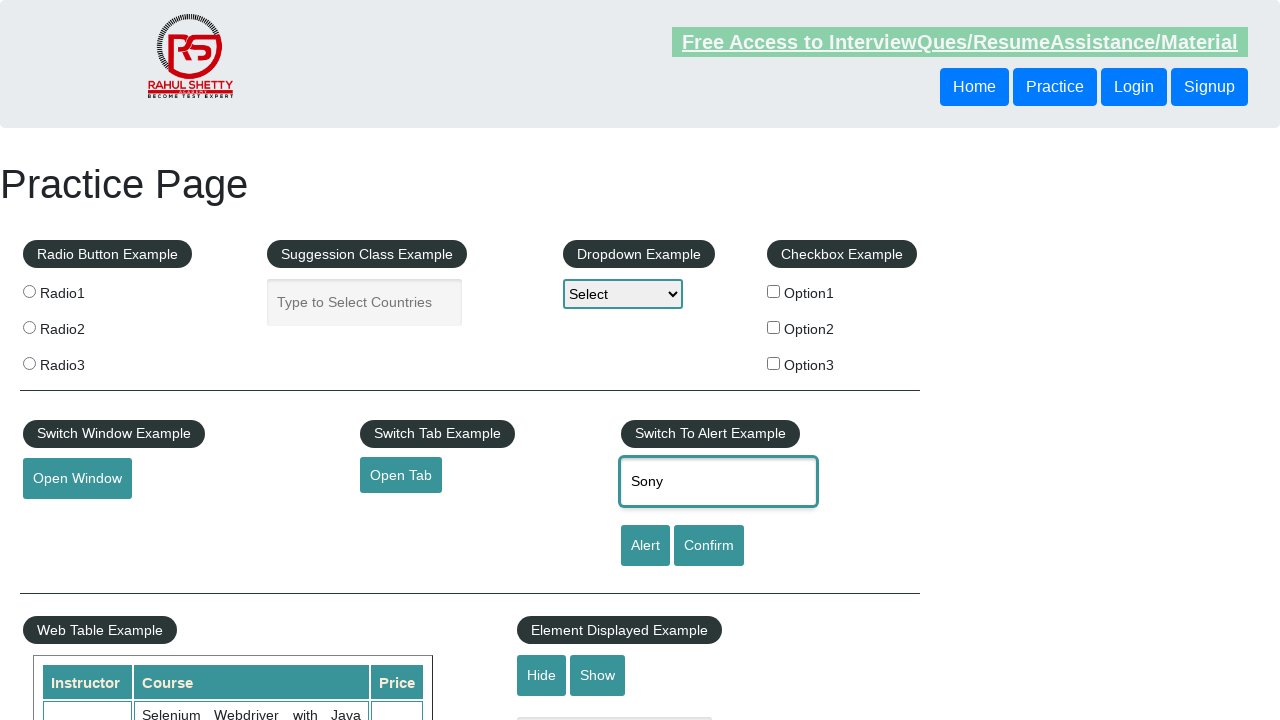

Clicked confirm button to trigger JavaScript confirm dialog at (709, 546) on #confirmbtn
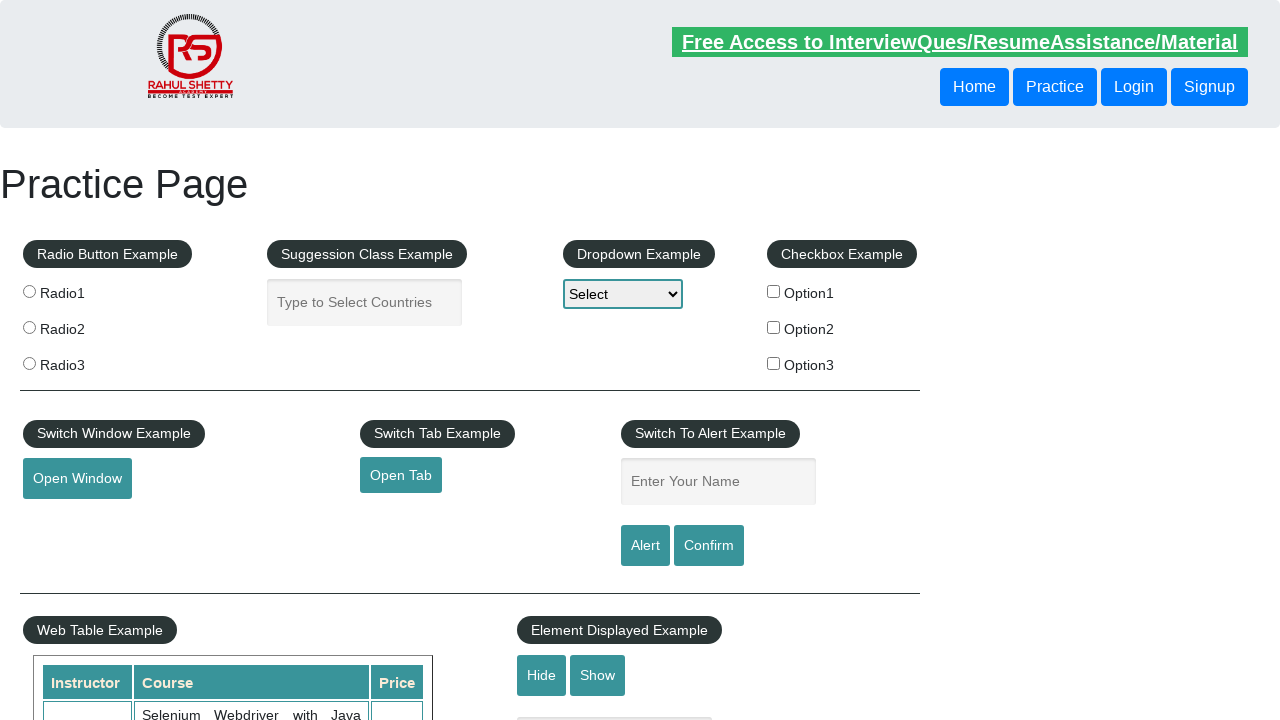

Waited for dialog handling to complete
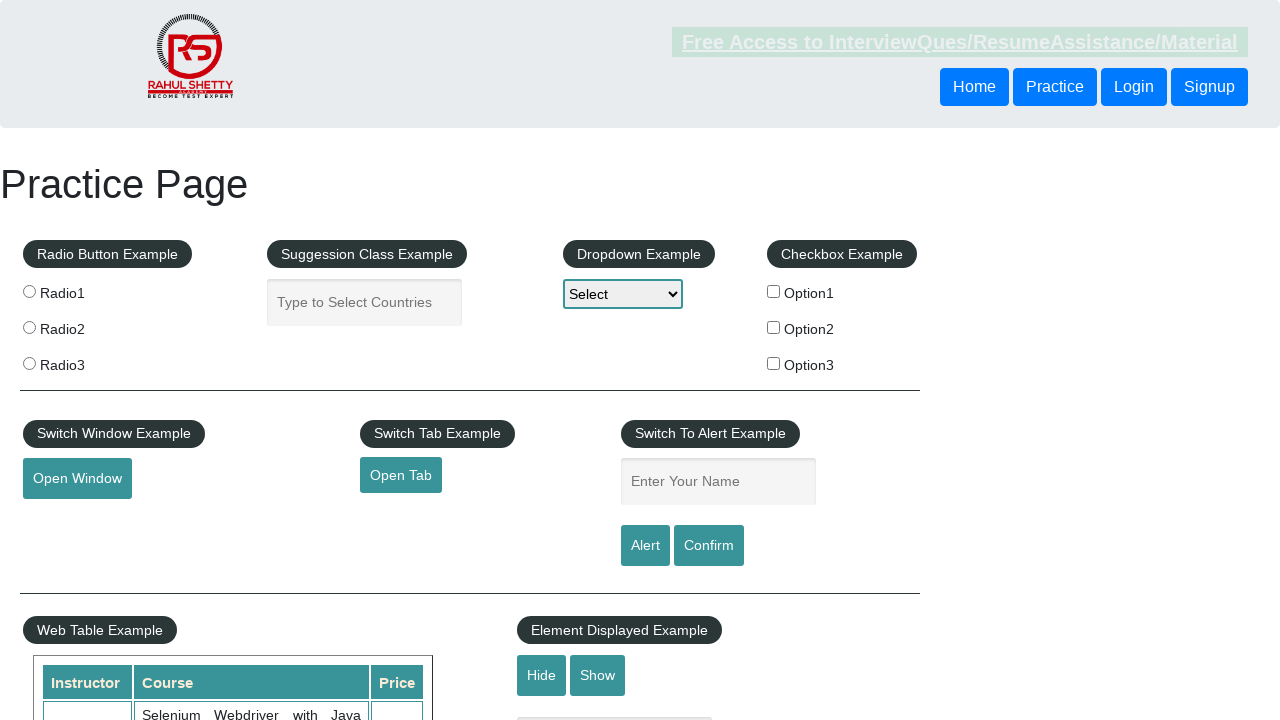

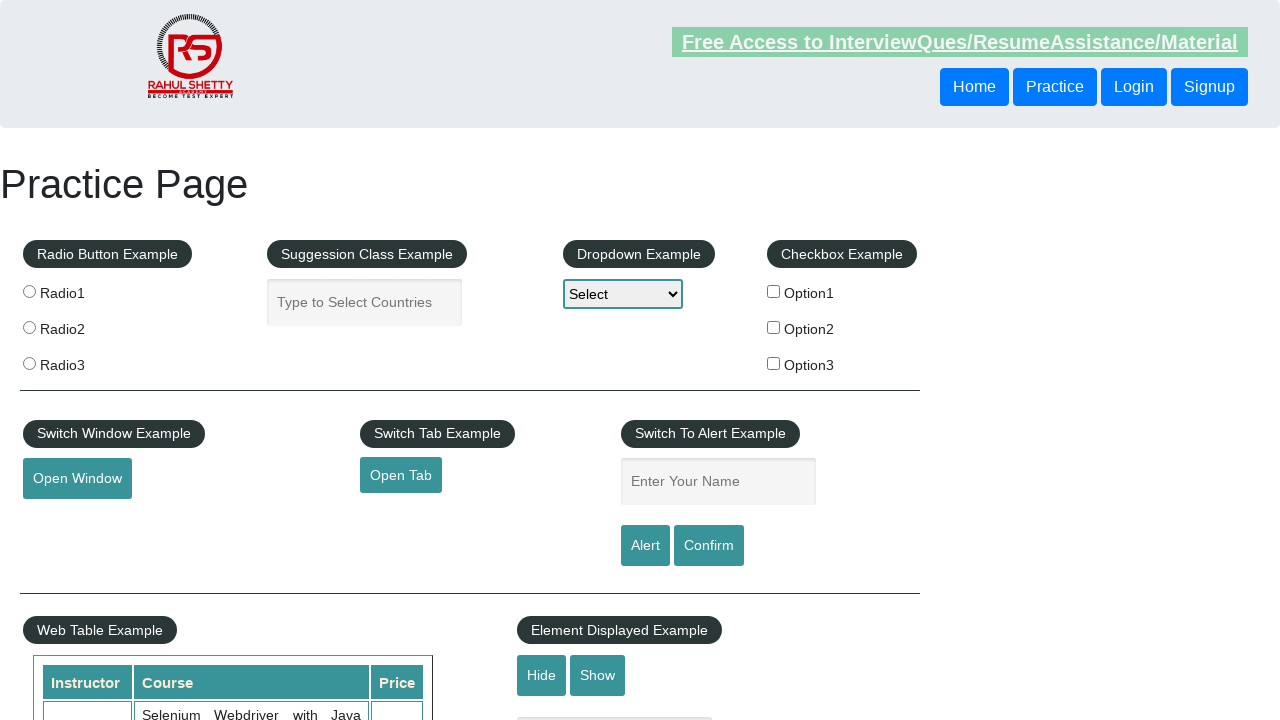